Navigates to wisequarter.com and verifies the URL contains the expected text

Starting URL: https://www.wisequarter.com

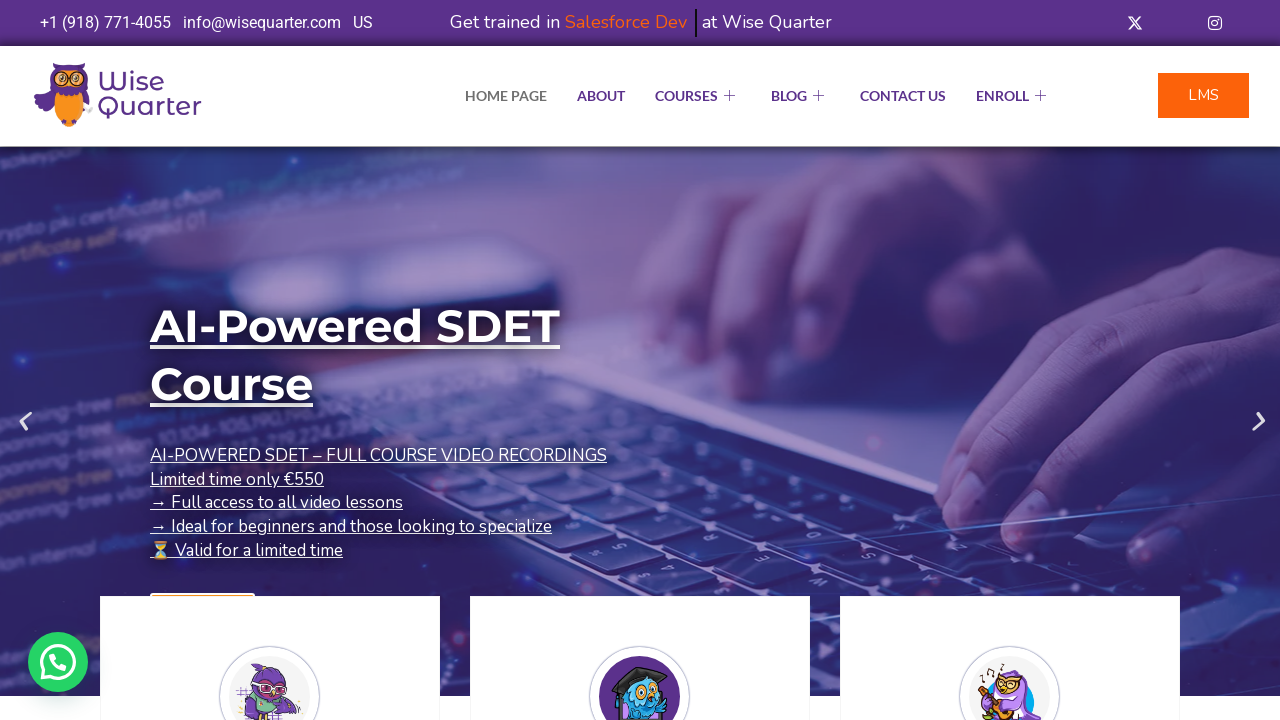

Retrieved current page URL
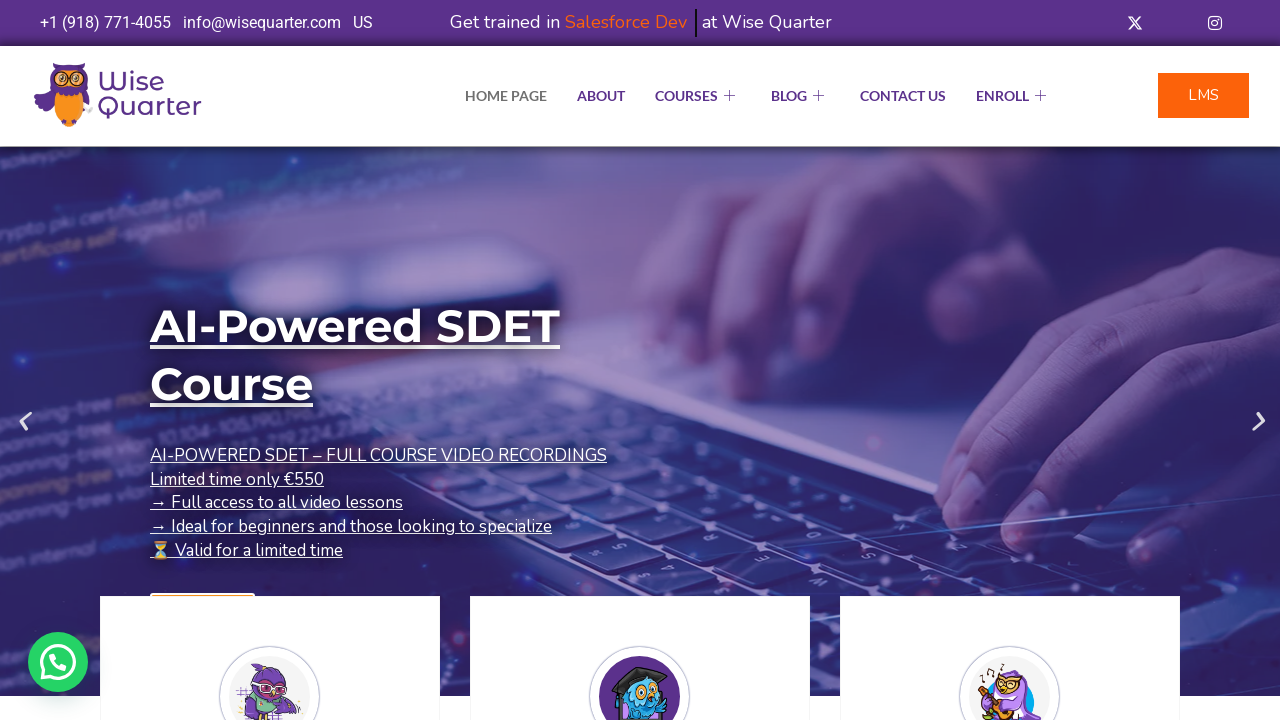

Verified URL contains 'wisequarter'
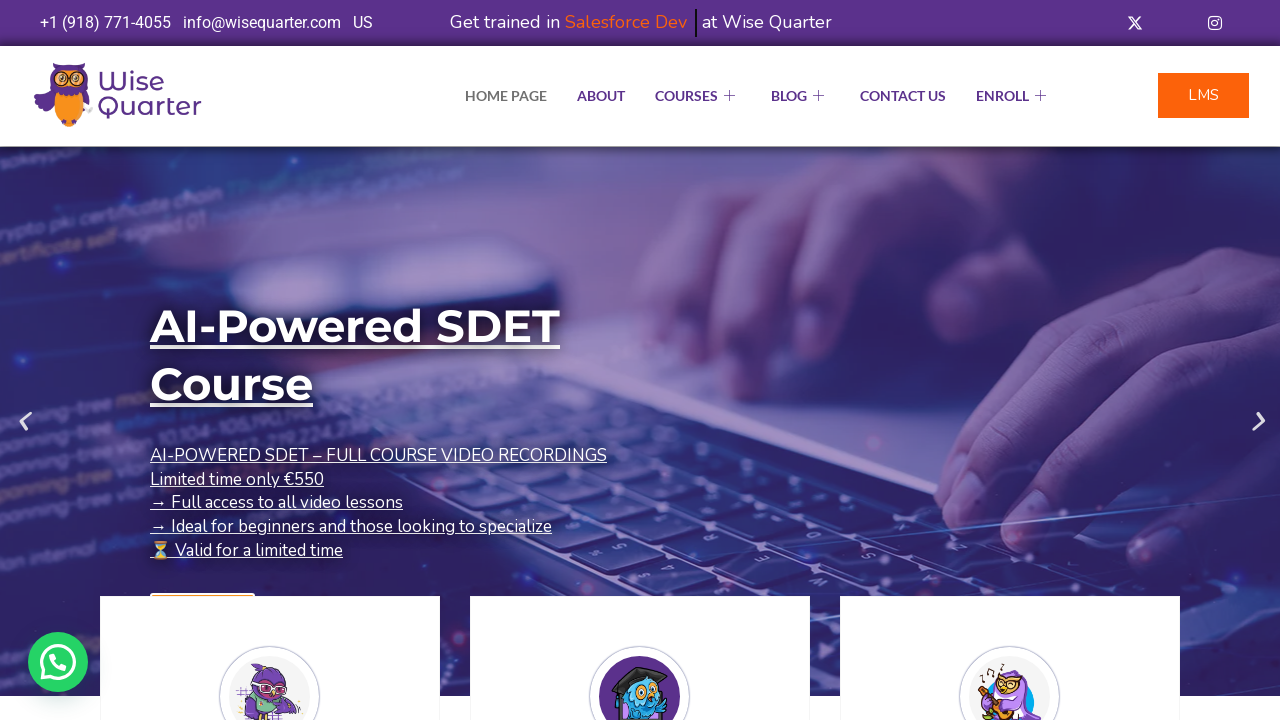

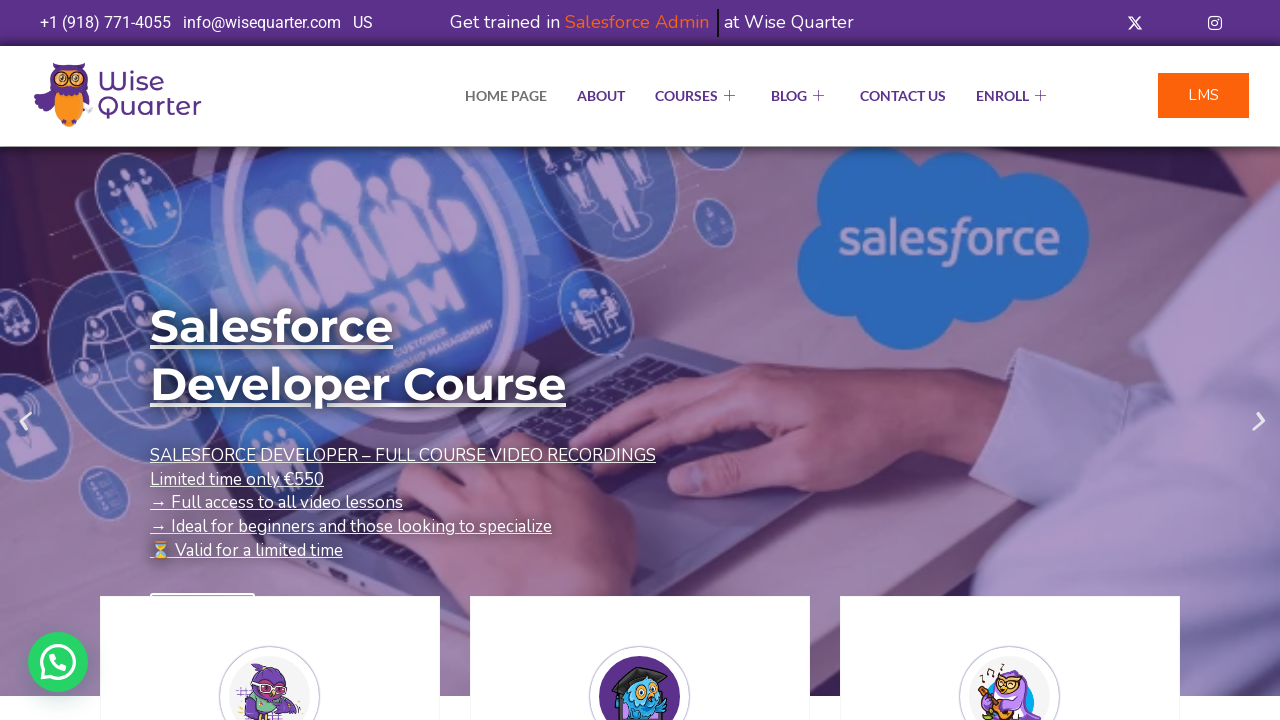